Tests navigation between pages, window handling, and form interactions on the Let's Kode It practice site including clicking links, switching between tabs, and selecting dropdown options

Starting URL: http://learn.letskodeit.com

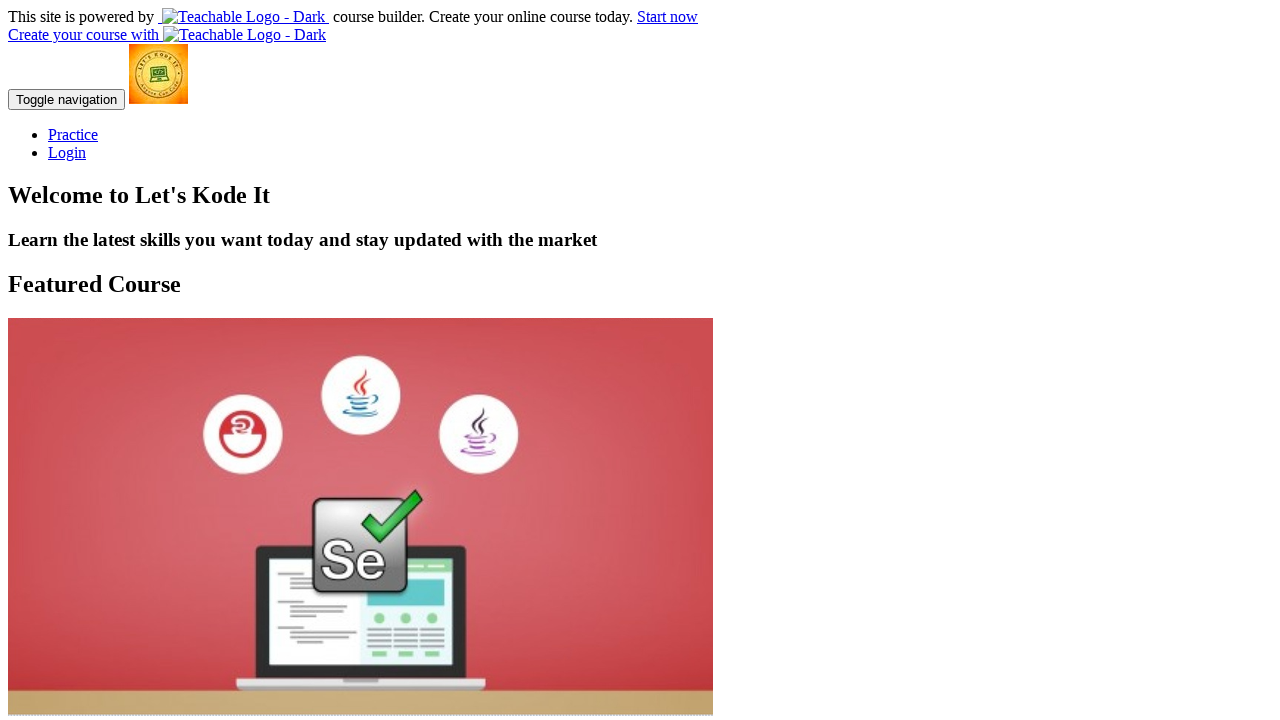

Verified initial page title is 'Home | Let's Kode It'
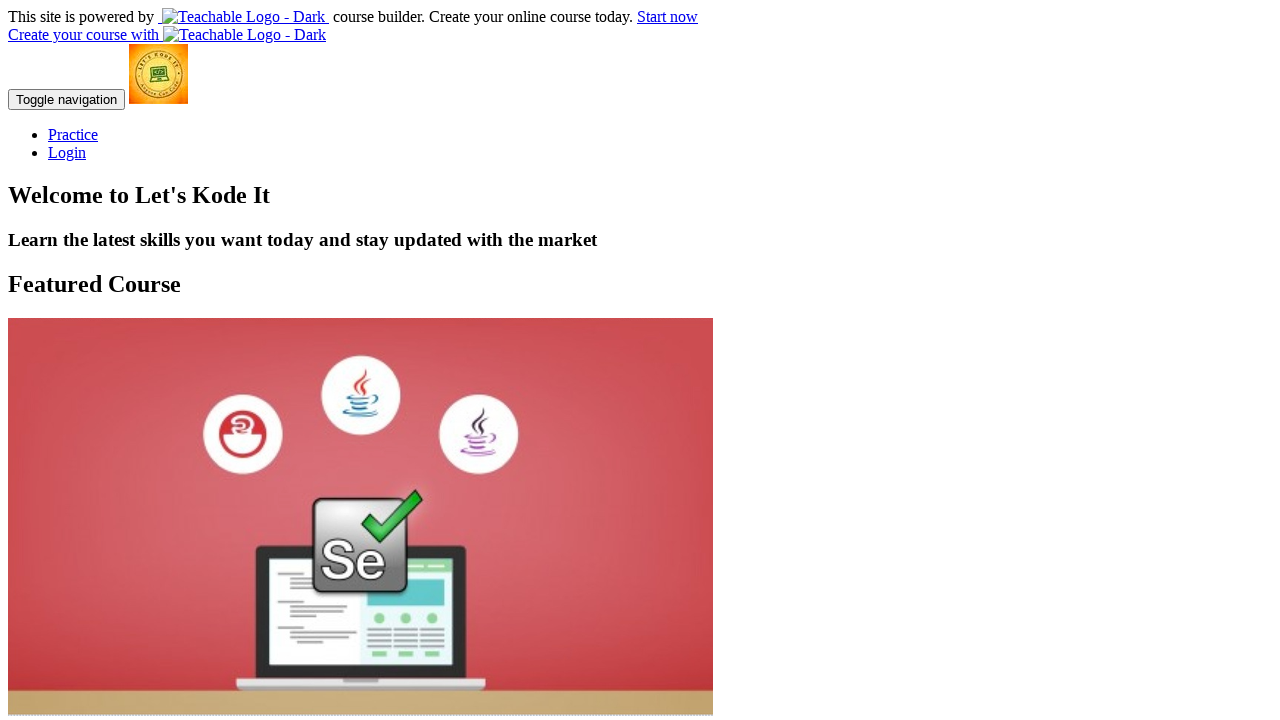

Verified initial page URL is 'https://learn.letskodeit.com/'
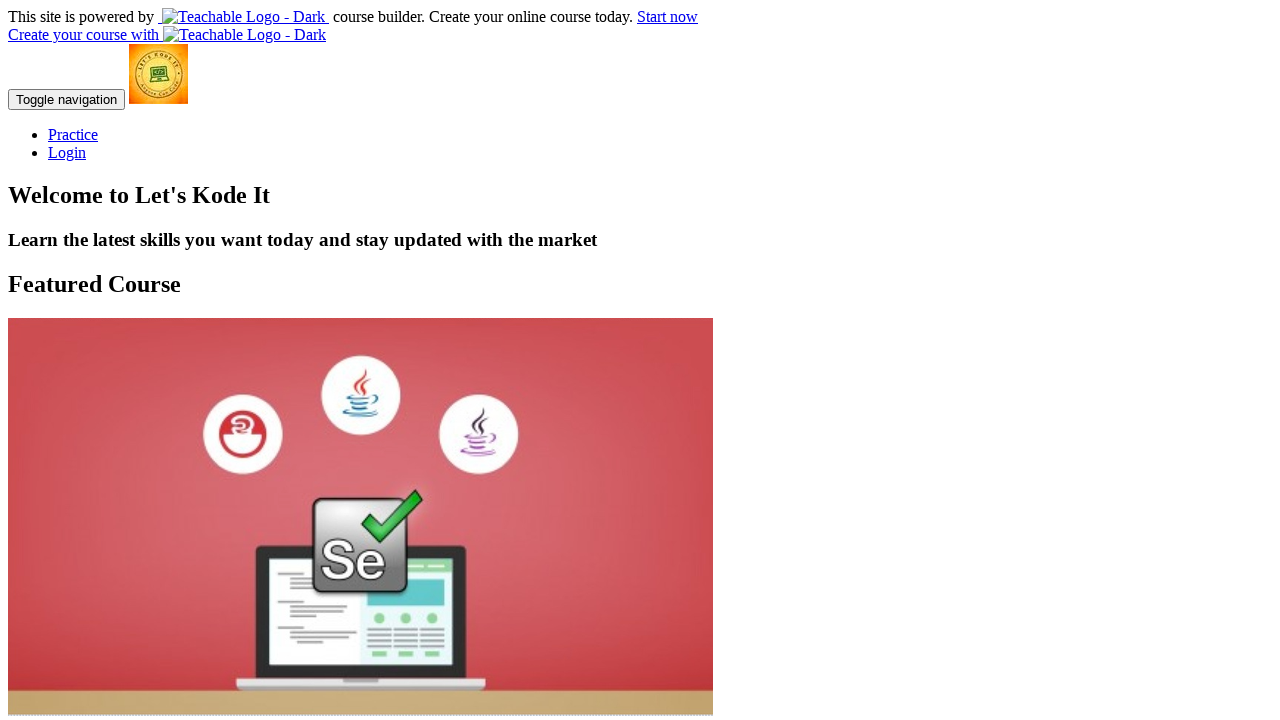

Clicked on Practice link at (73, 134) on text=Practice
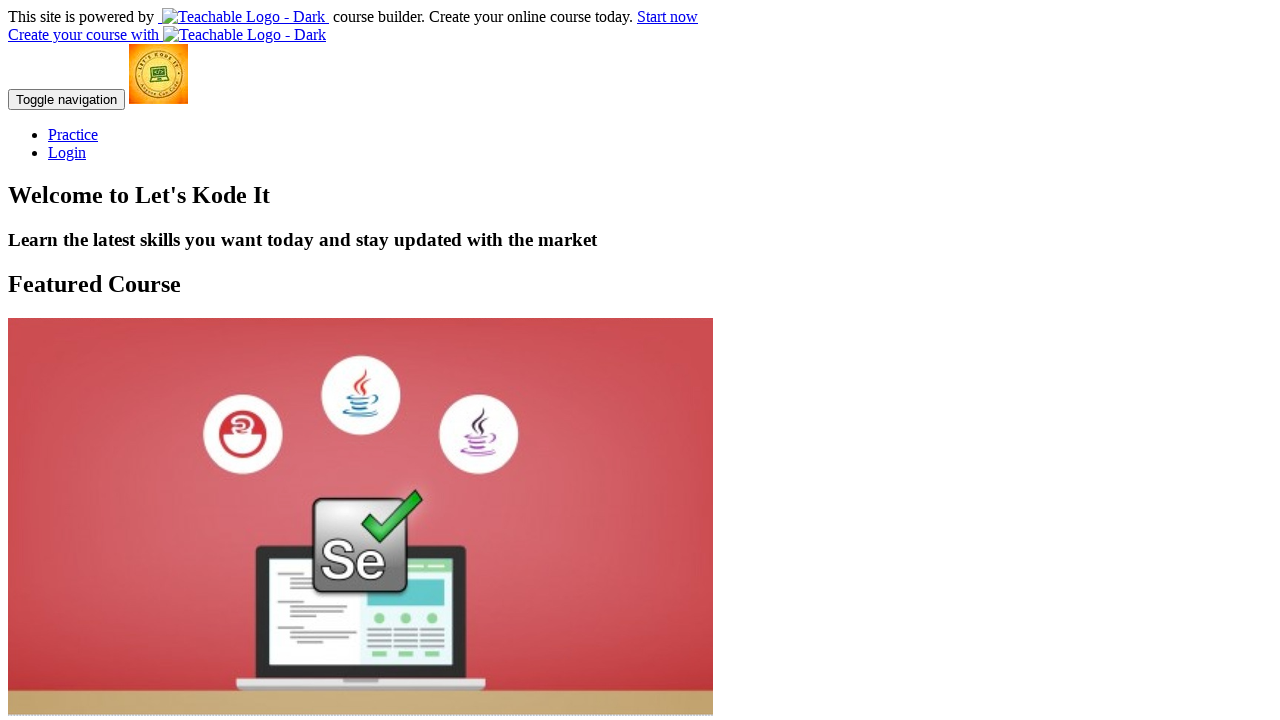

Waited for information link to load
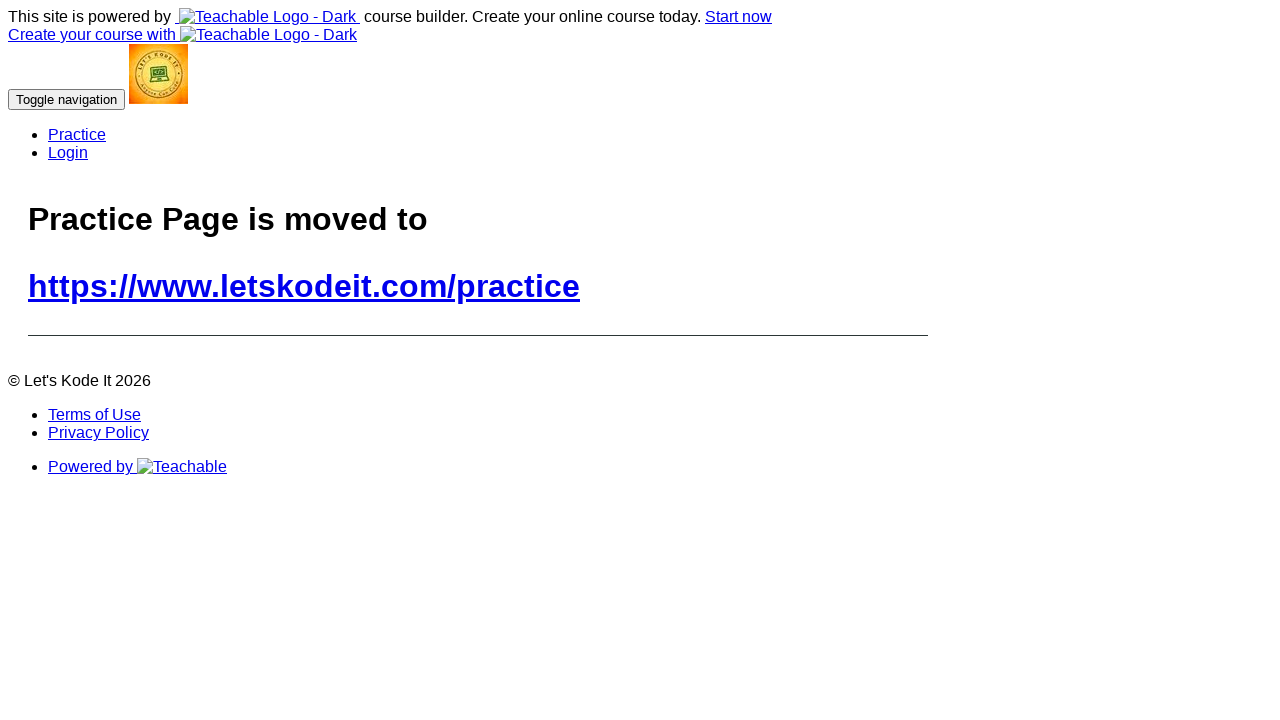

Clicked on information link at (304, 286) on xpath=//h1/a
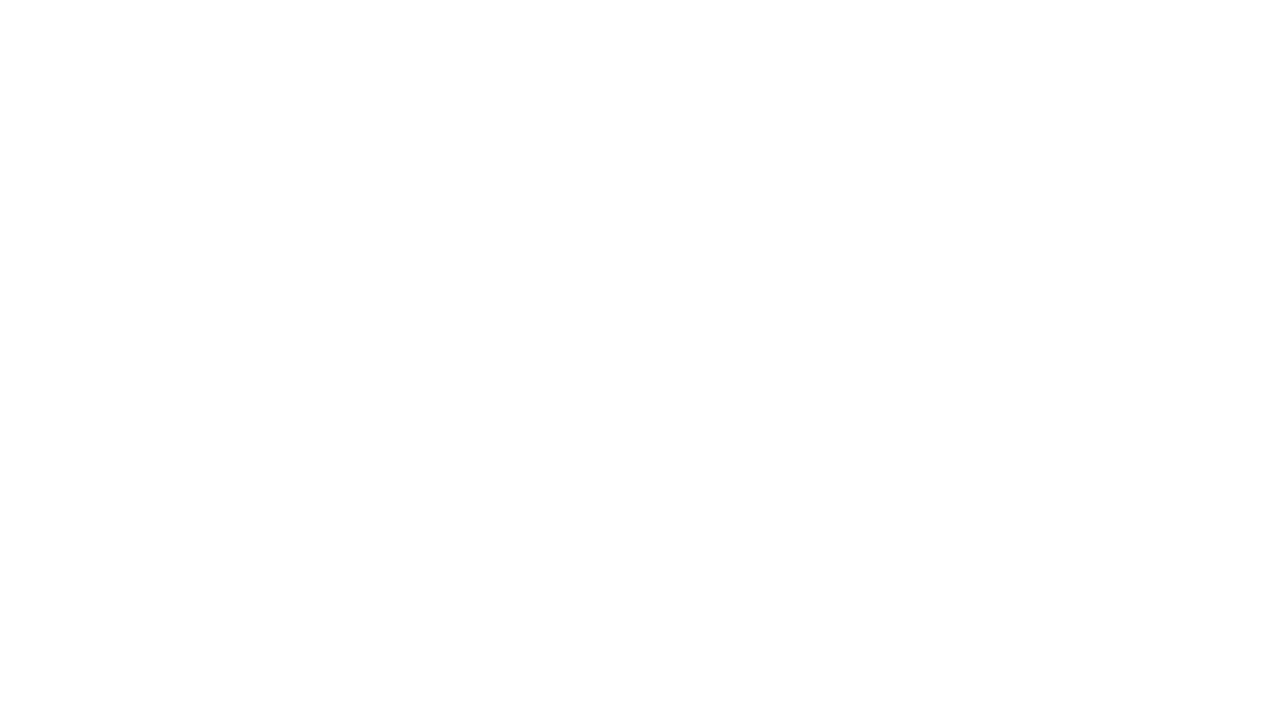

Navigated back to previous page
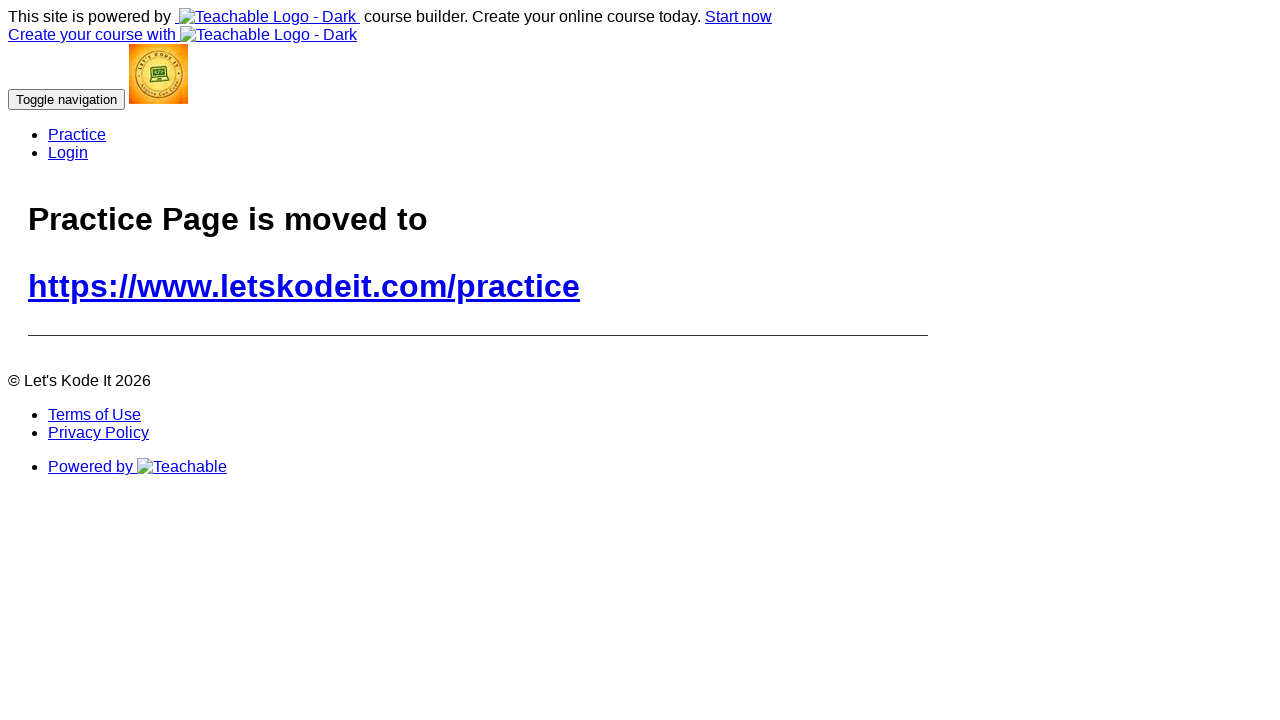

Waited 2 seconds
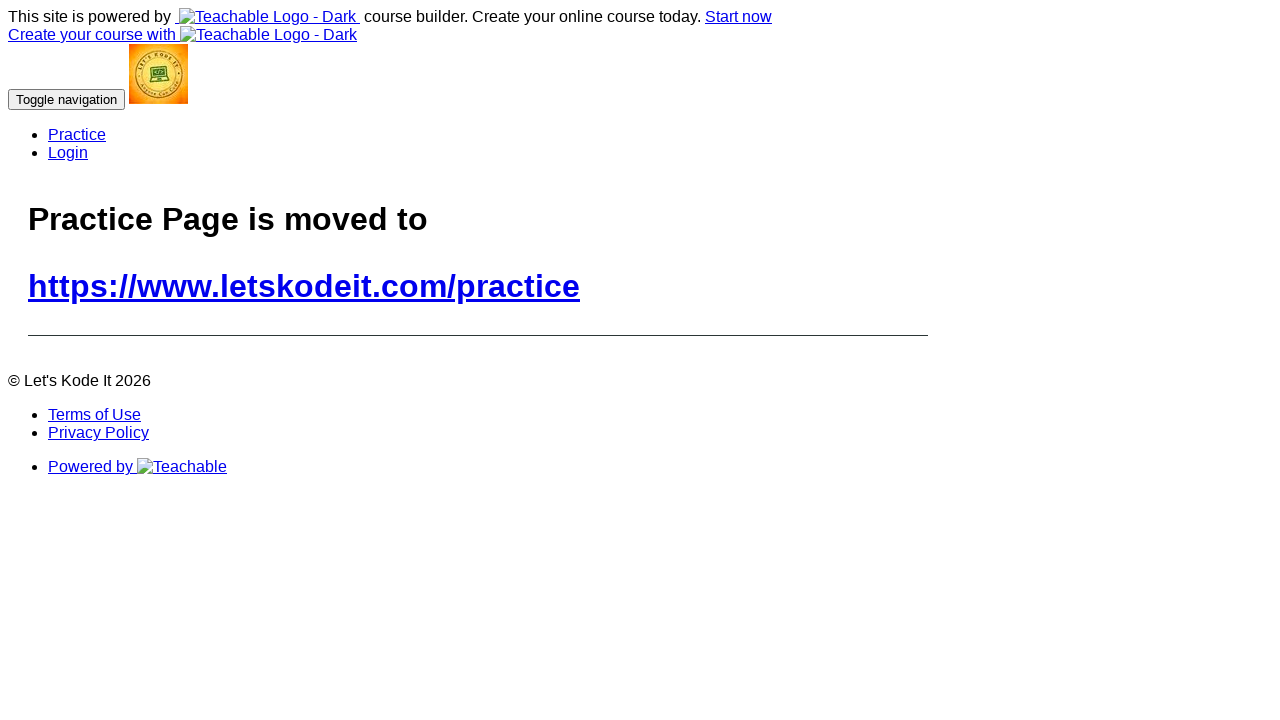

Navigated forward to next page
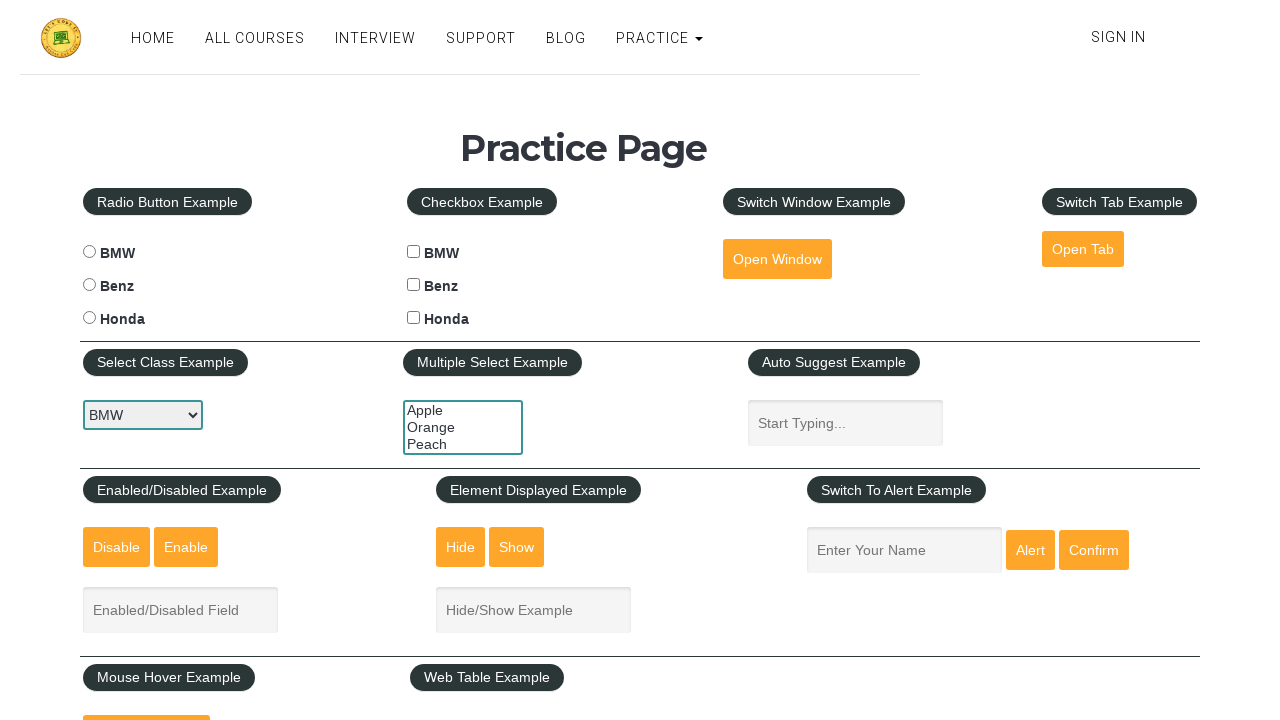

Waited for Open Tab button to load
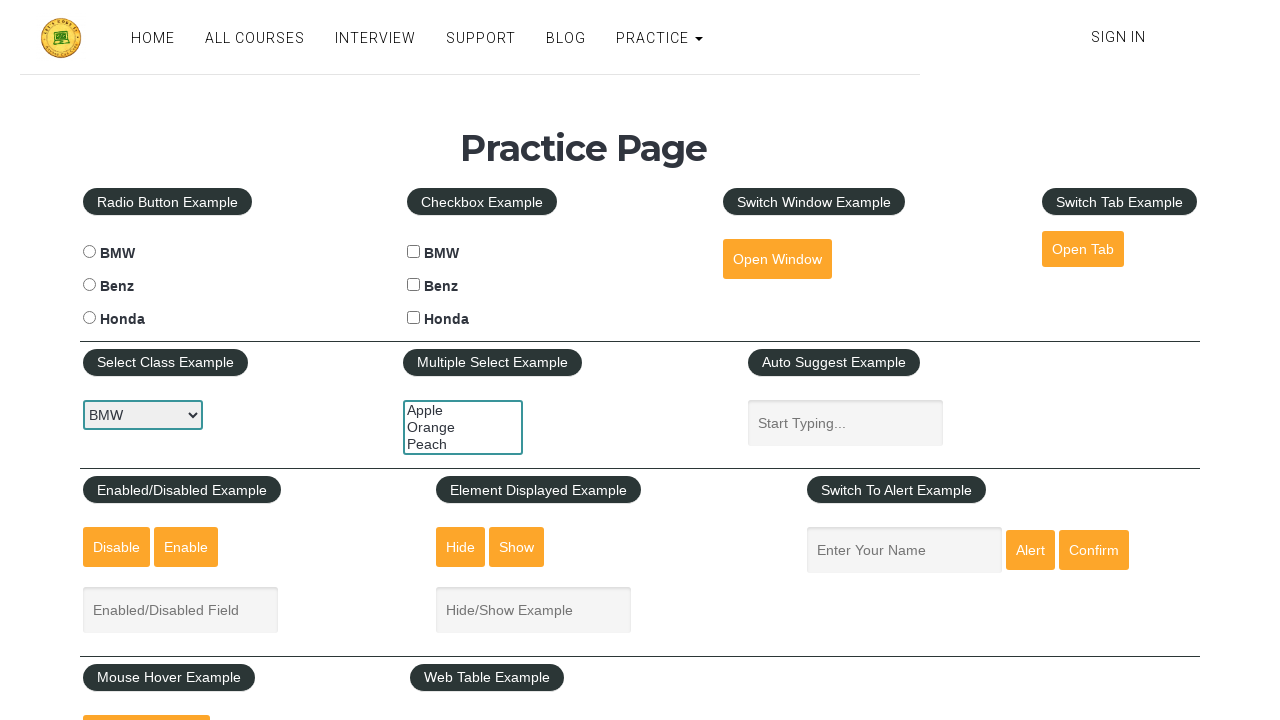

Clicked Open Tab button to open new tab at (1083, 249) on #opentab
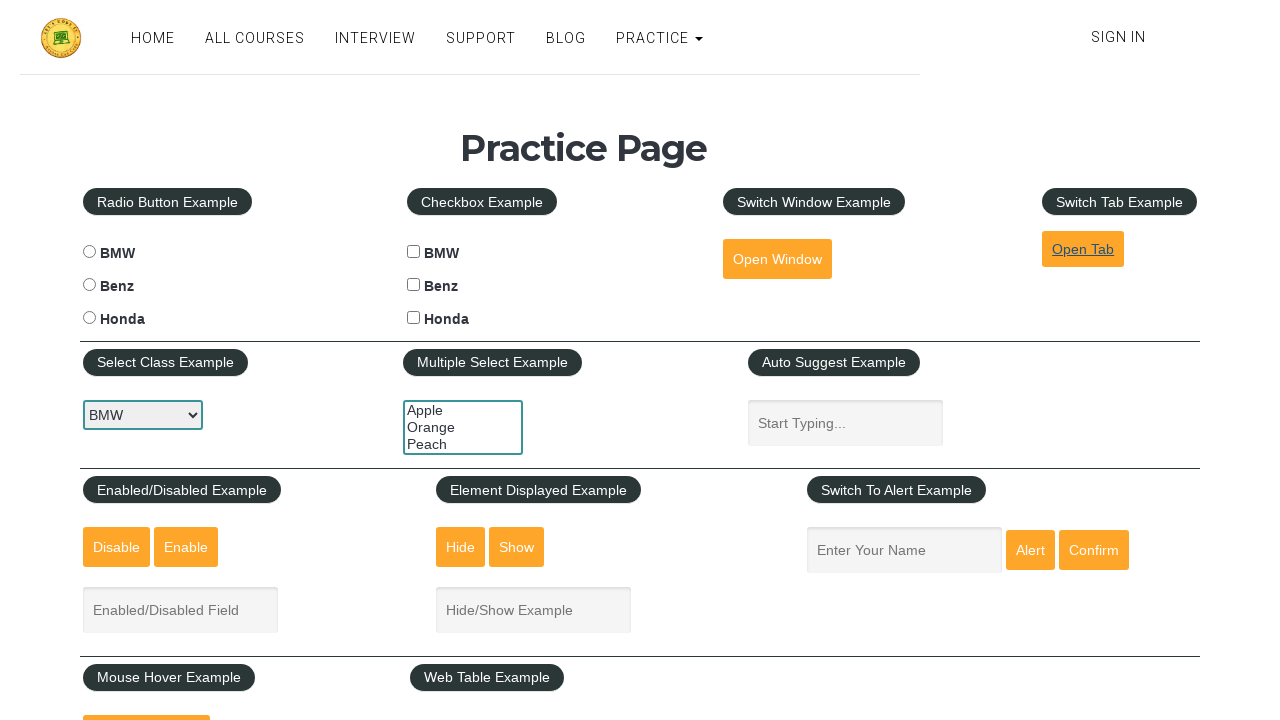

New tab loaded successfully
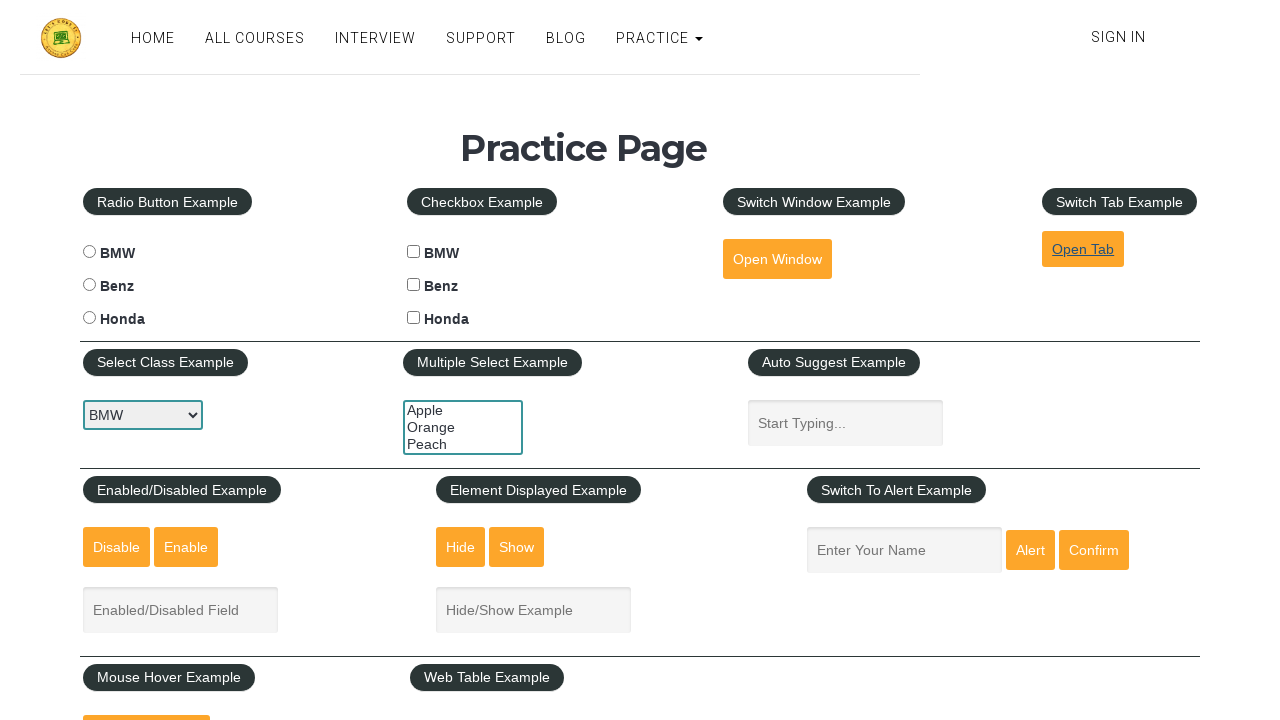

Verified new tab title is 'All Courses'
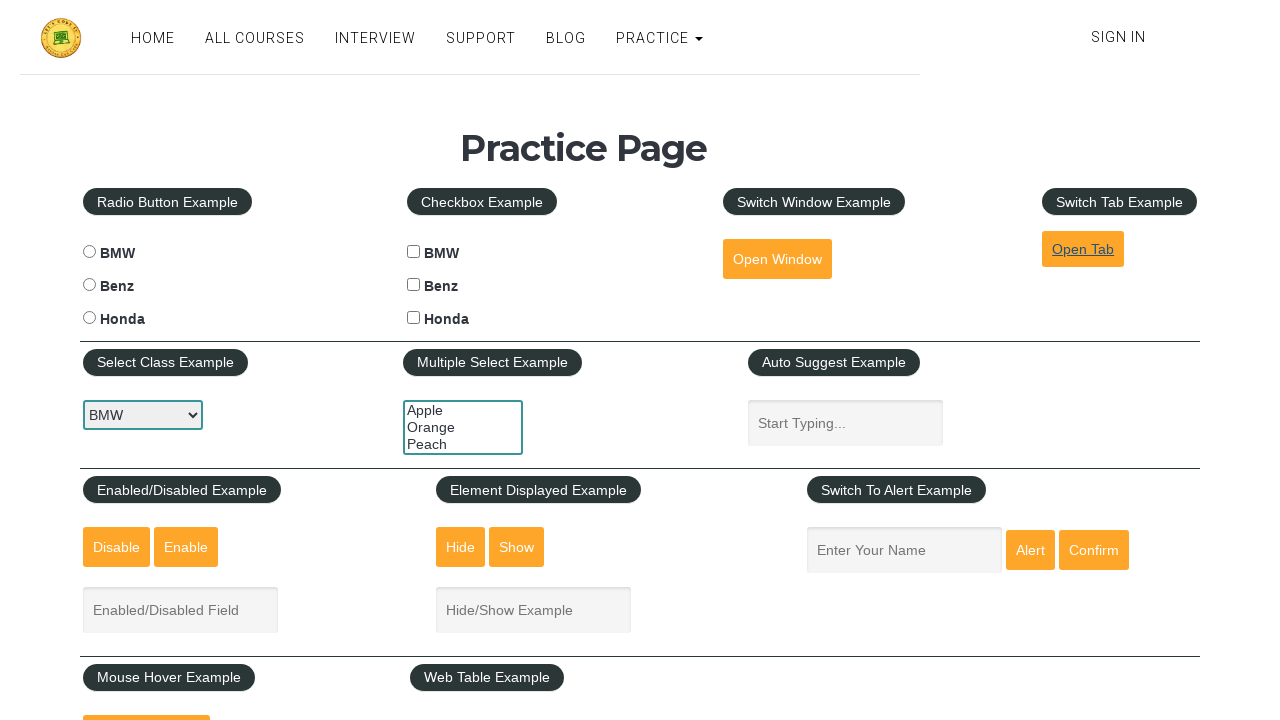

Closed new tab
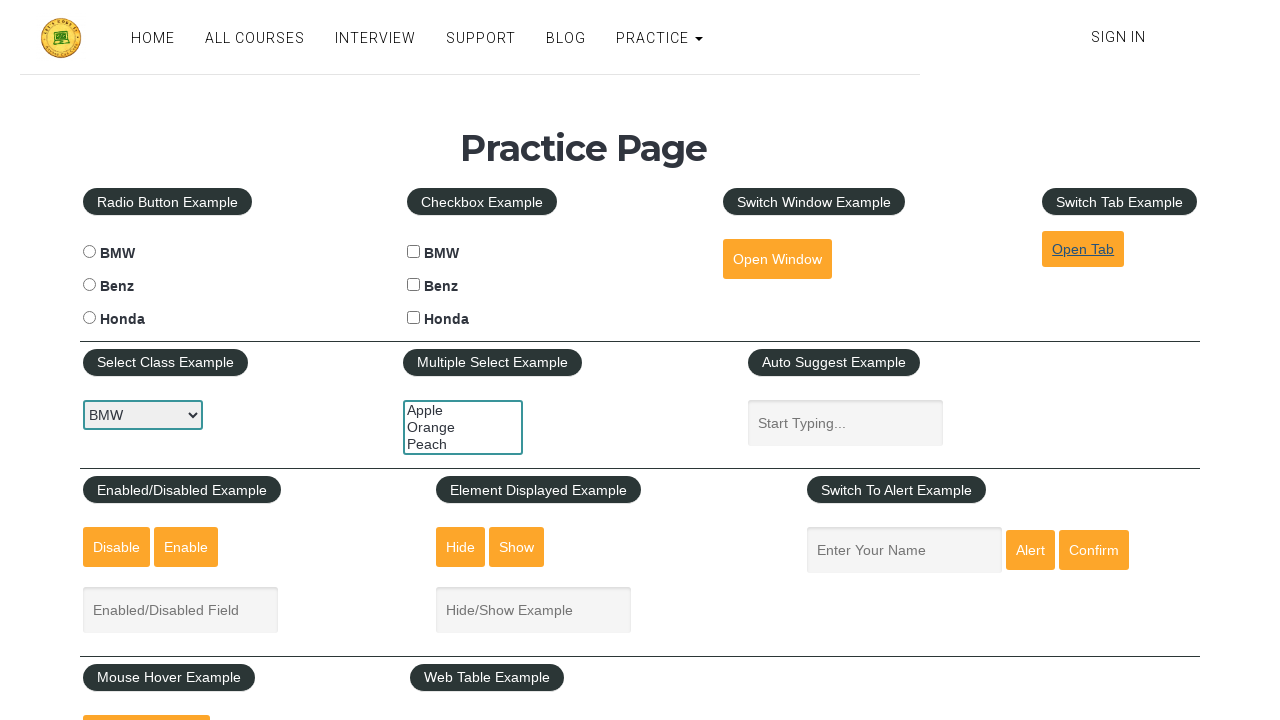

Waited for car selection dropdown to load
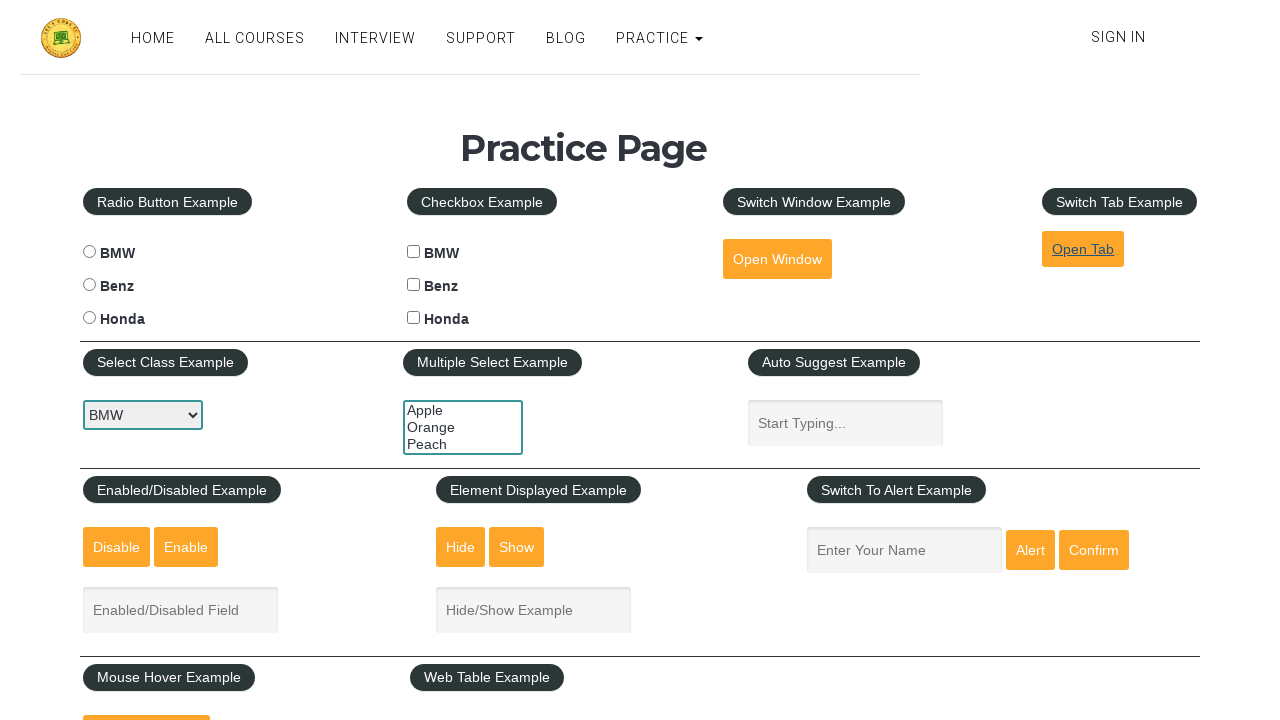

Selected 'benz' from car dropdown by value on #carselect
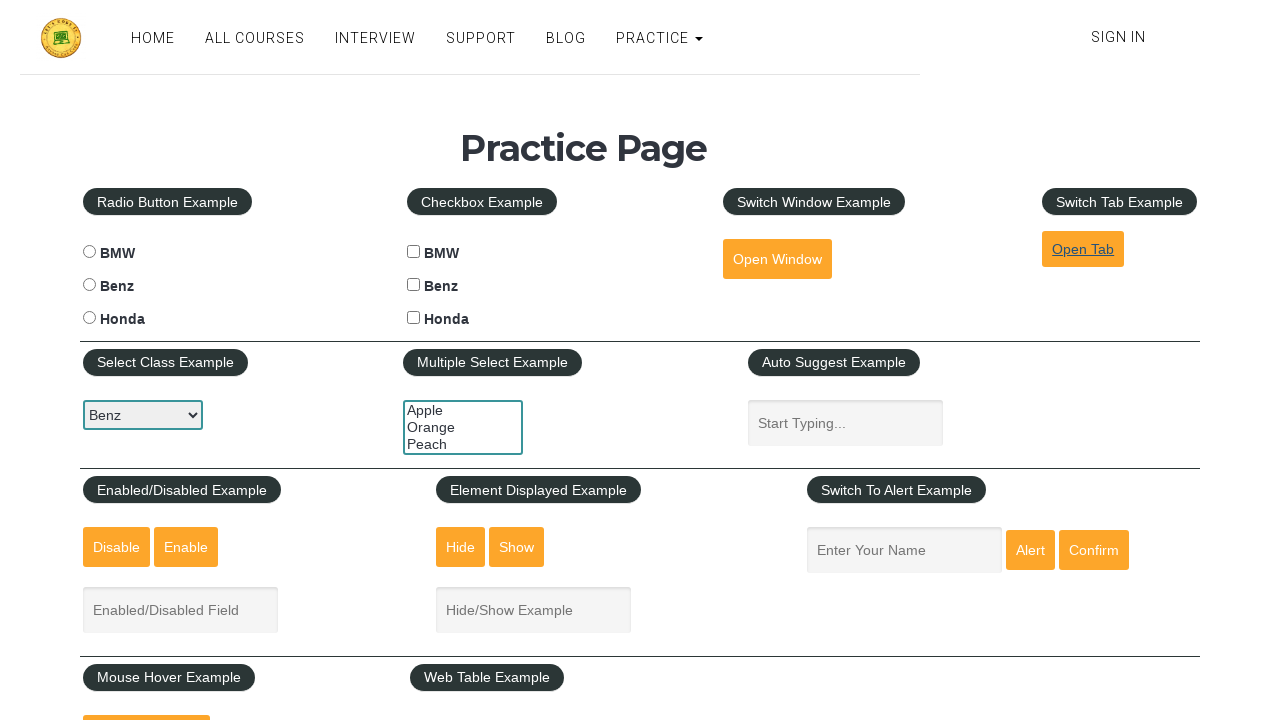

Waited 2 seconds after selecting Benz
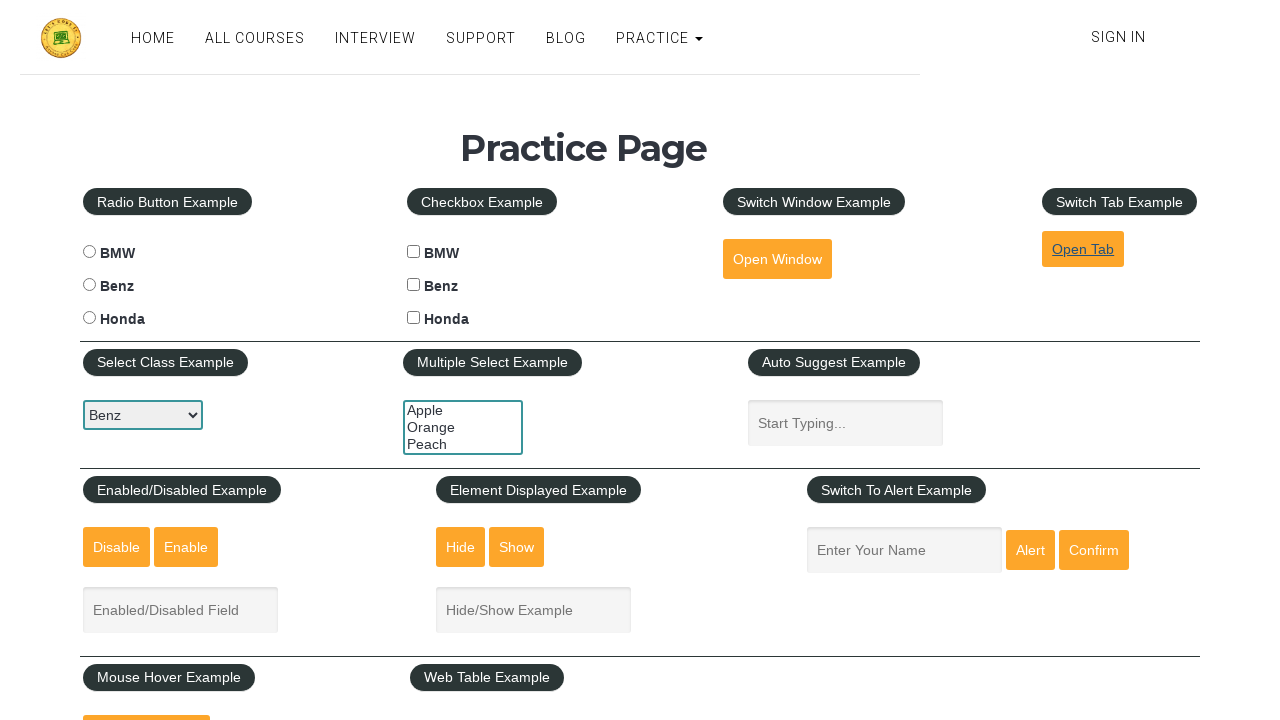

Selected 'Honda' from car dropdown by label on #carselect
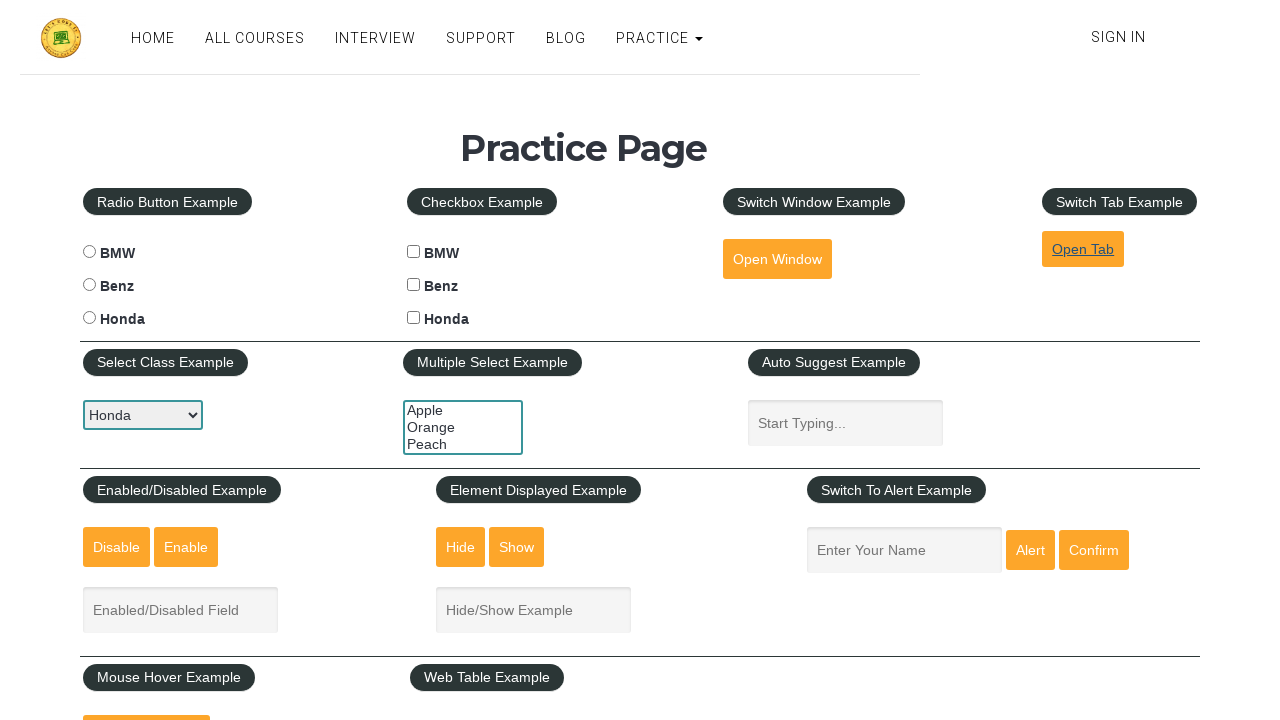

Waited 2 seconds after selecting Honda
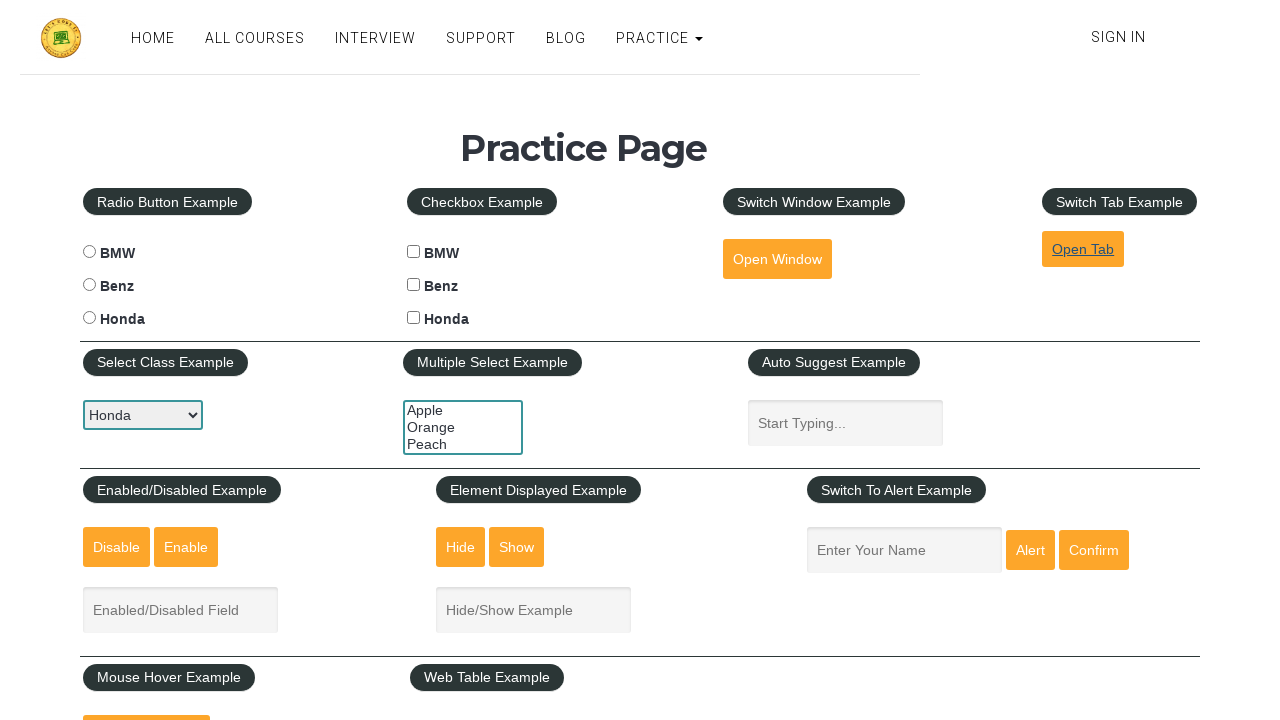

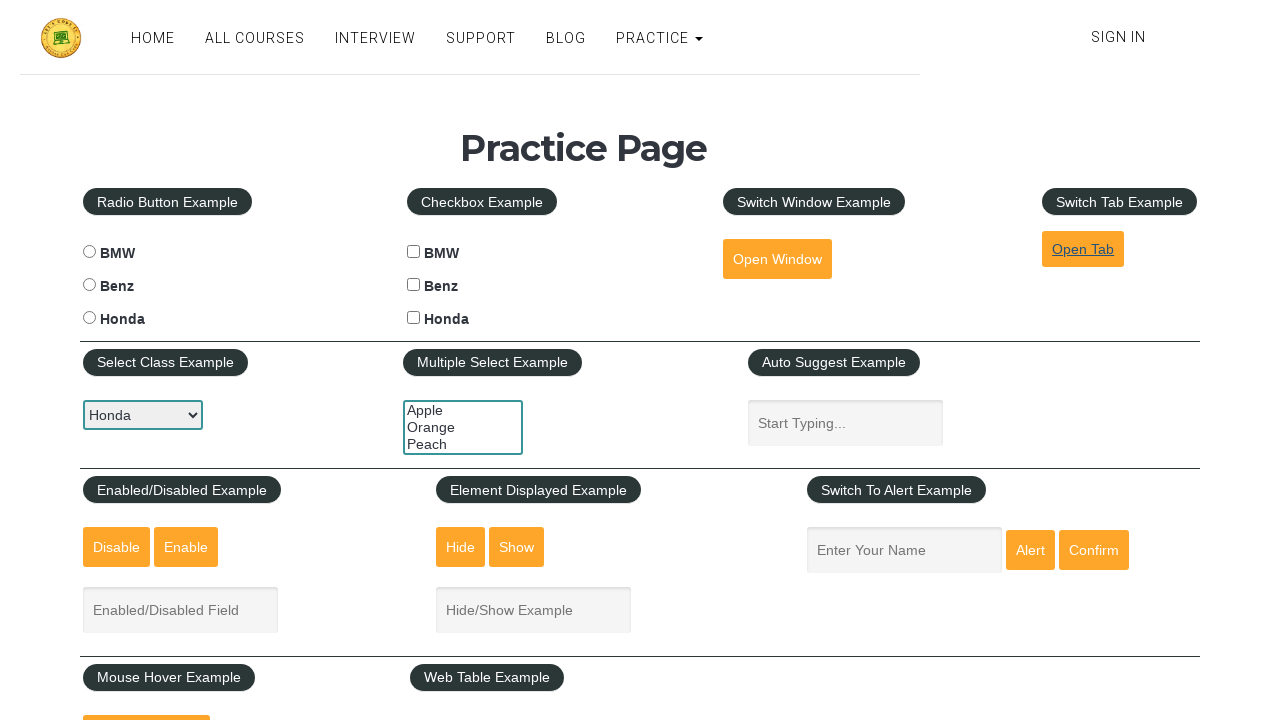